Tests sorting the "Due" column in descending order on the first table by clicking the column header twice and verifying the values are sorted in reverse order.

Starting URL: http://the-internet.herokuapp.com/tables

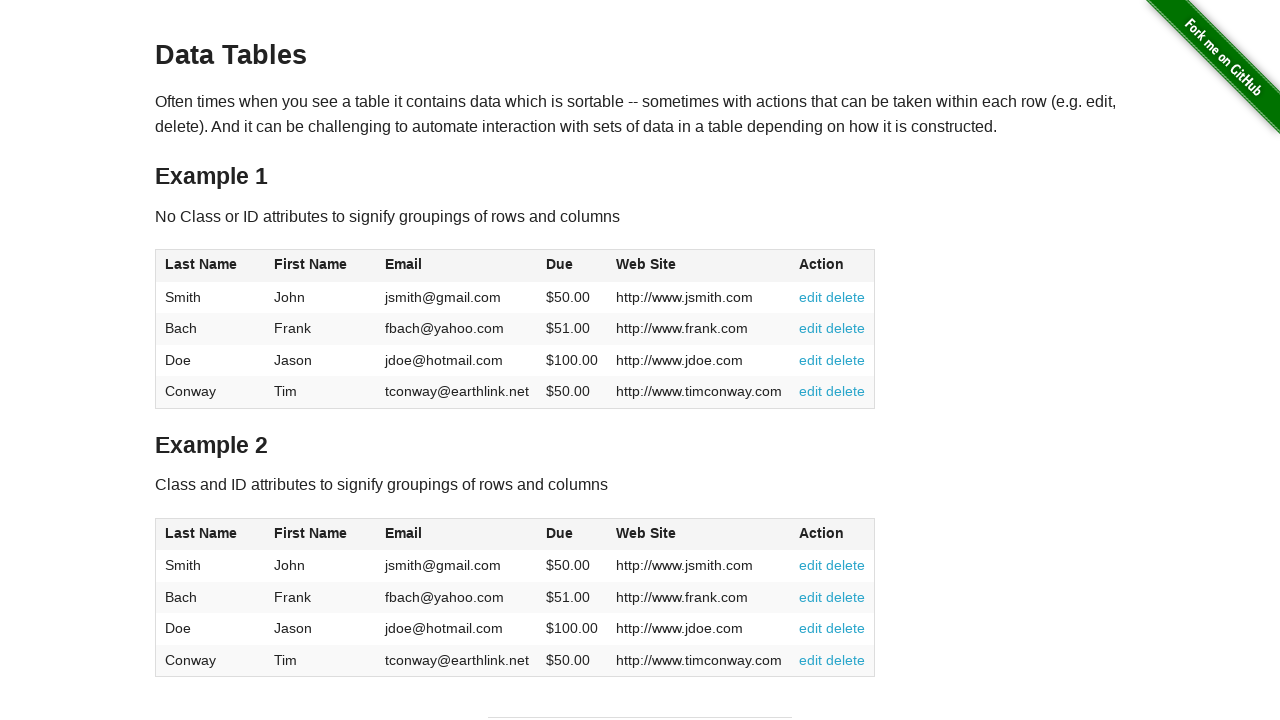

Clicked Due column header to sort ascending at (572, 266) on #table1 thead tr th:nth-of-type(4)
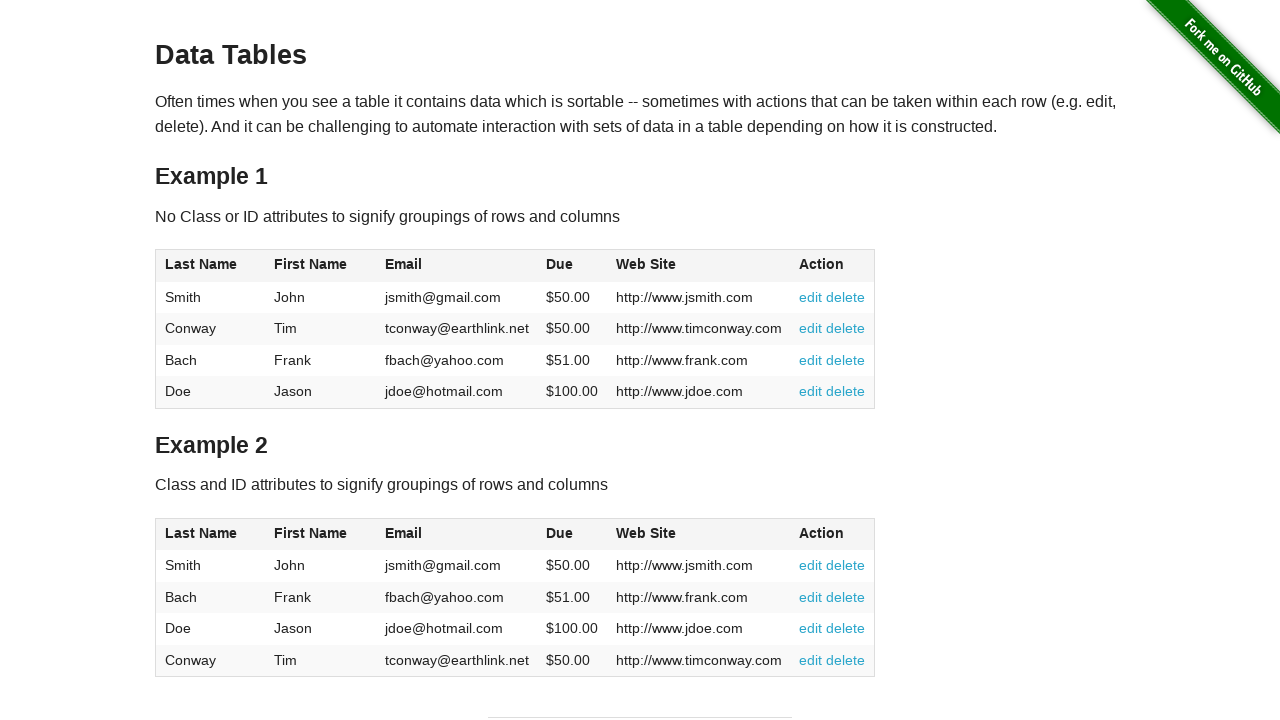

Clicked Due column header again to sort descending at (572, 266) on #table1 thead tr th:nth-of-type(4)
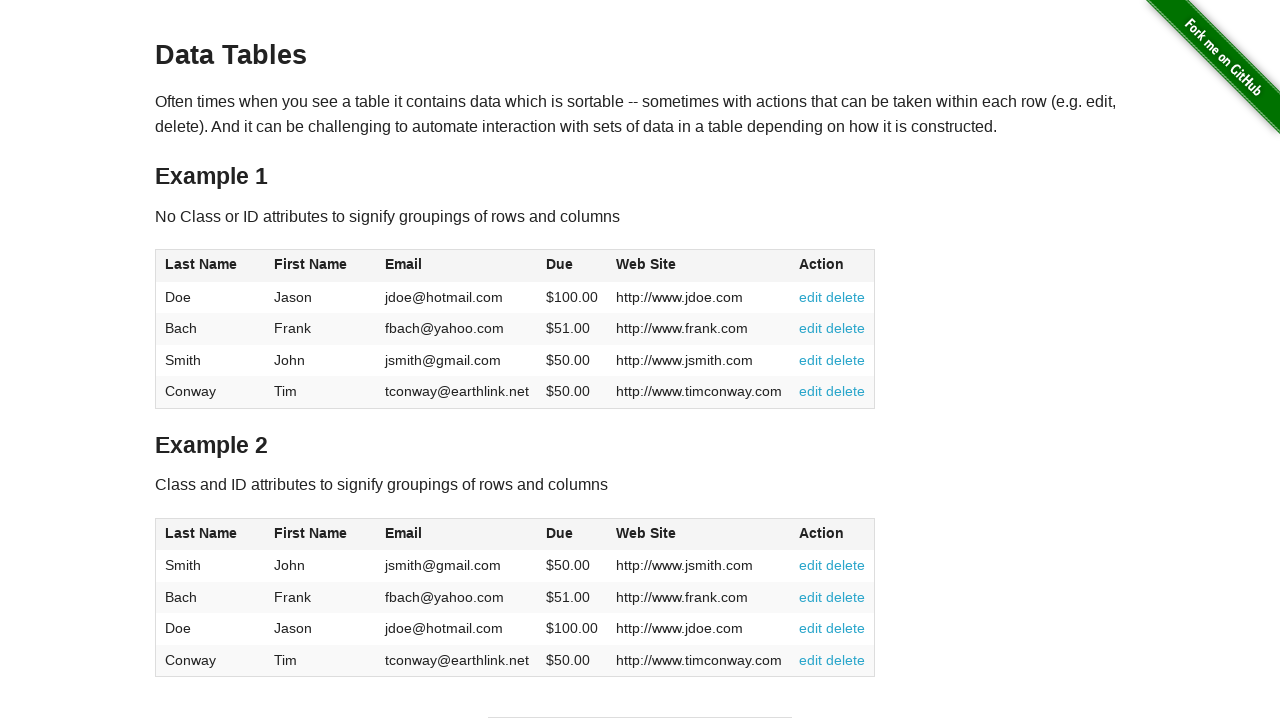

Table loaded with sorted Due column in descending order
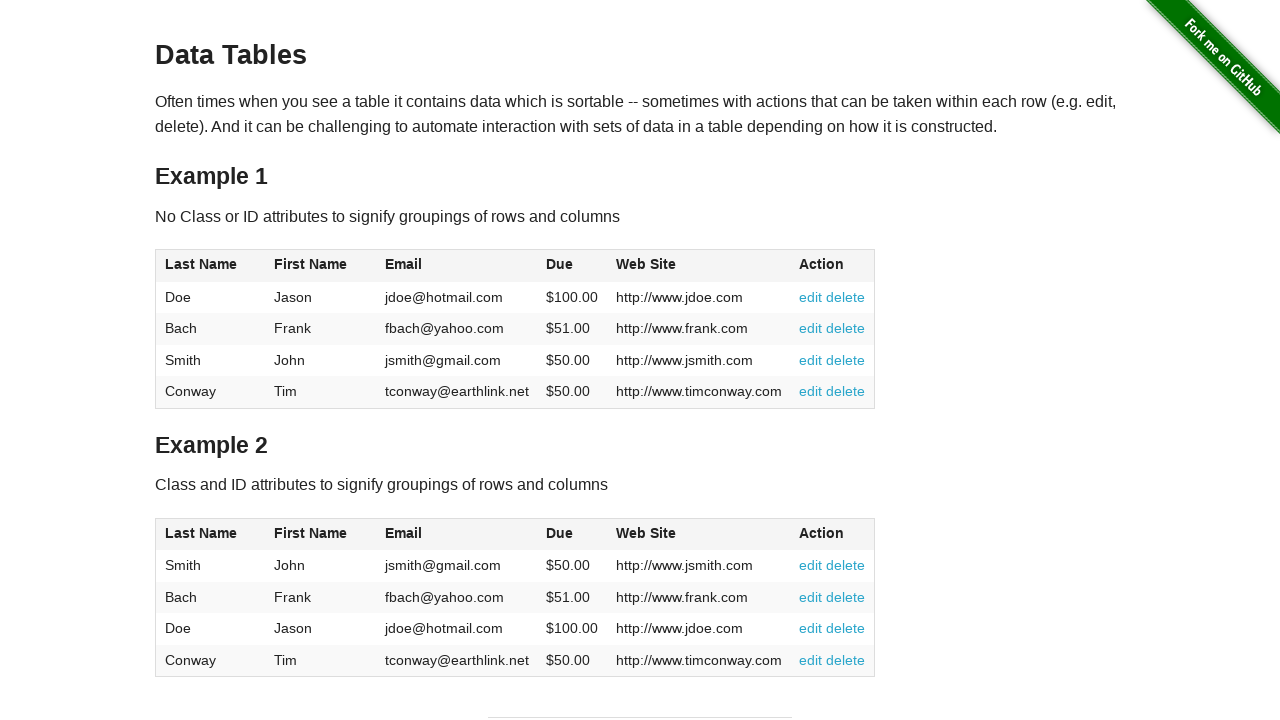

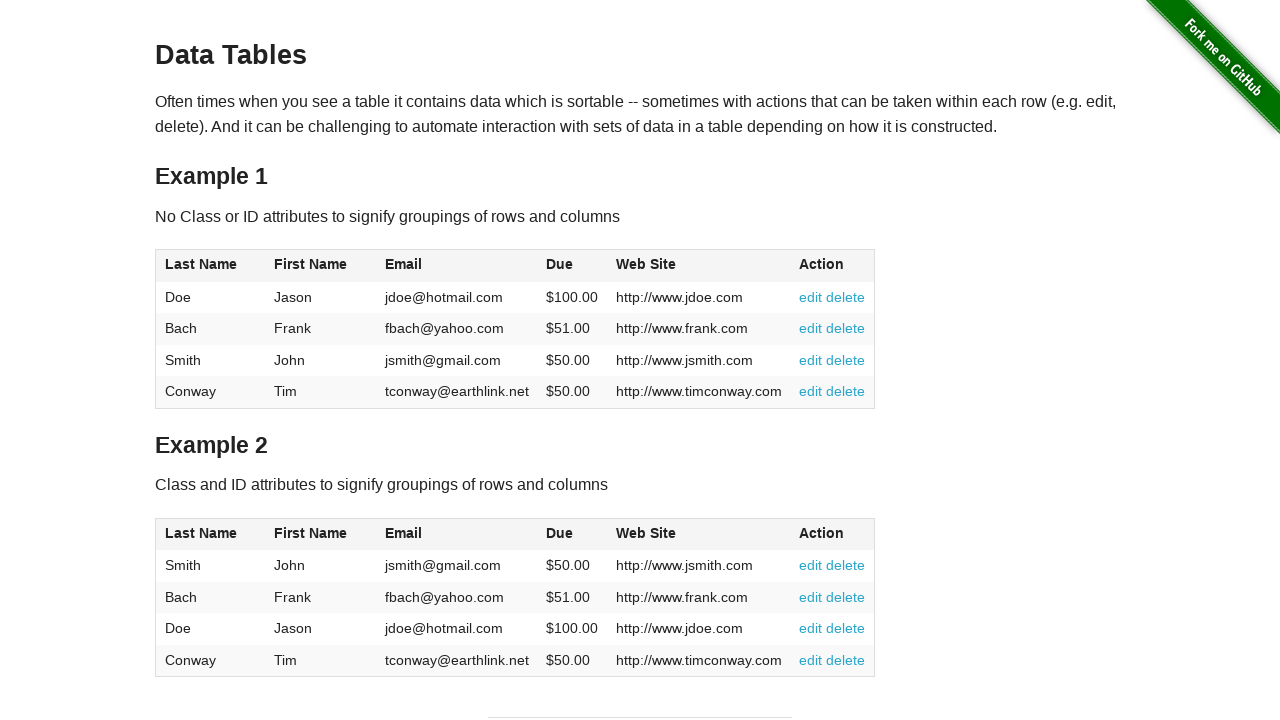